Navigates to OrangeHRM login page and verifies that links are present on the page

Starting URL: https://opensource-demo.orangehrmlive.com/web/index.php/auth/login

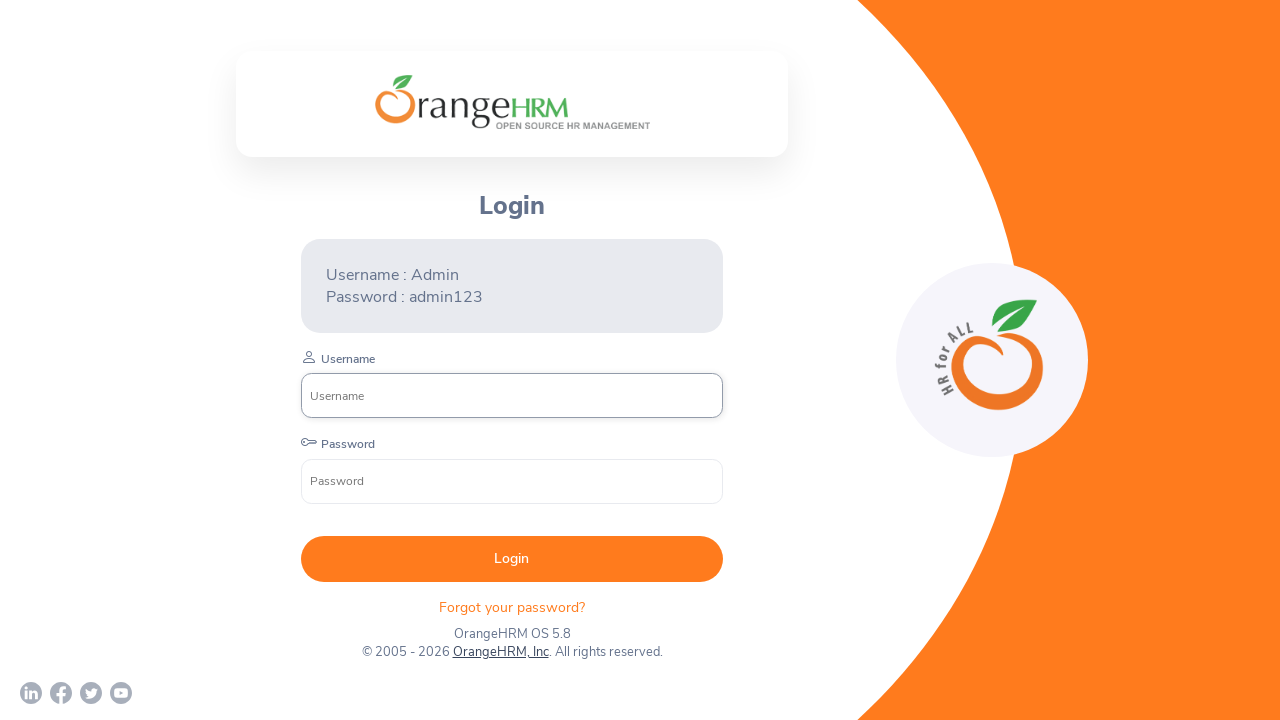

Waited for links to be present on OrangeHRM login page
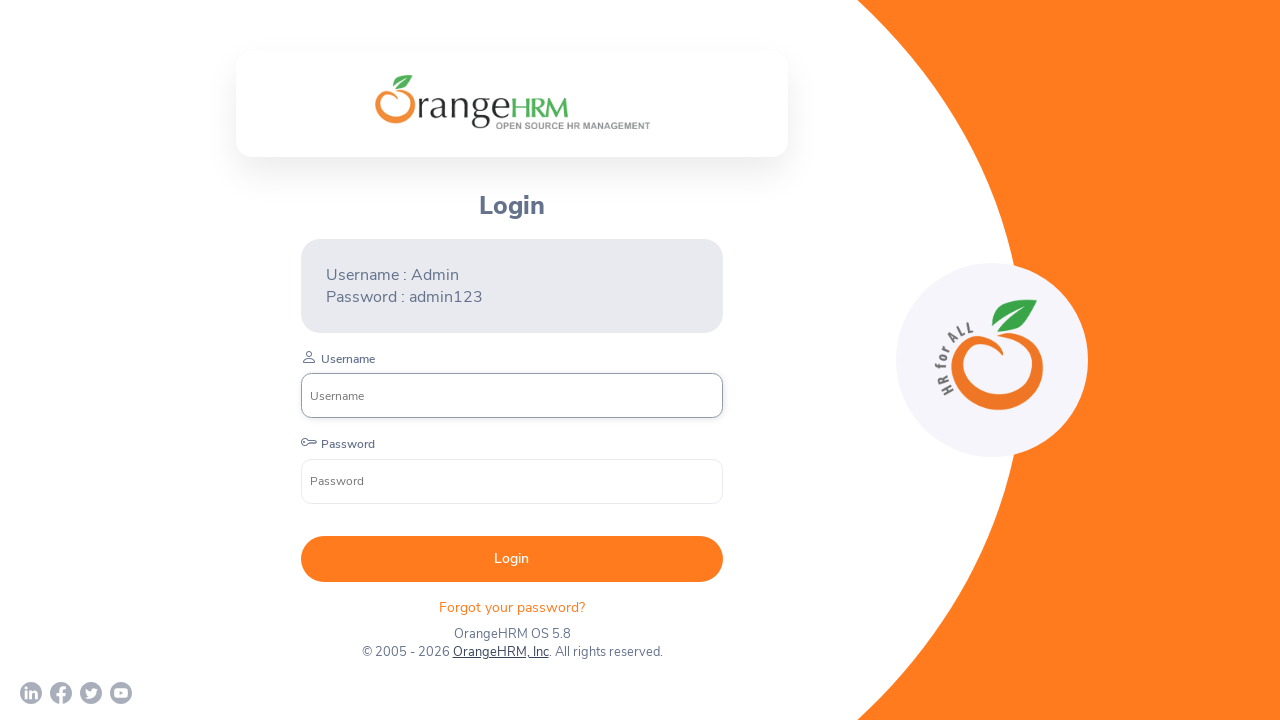

Located all links on the page
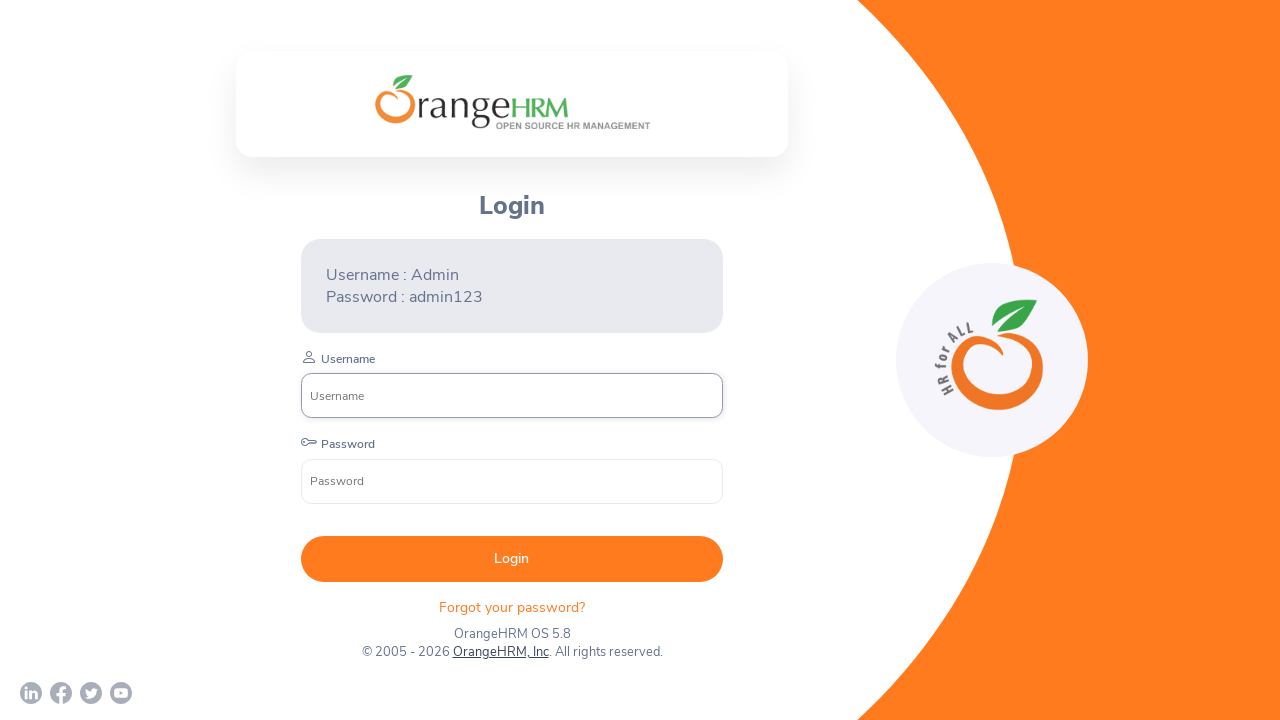

Verified that multiple links are present on the page
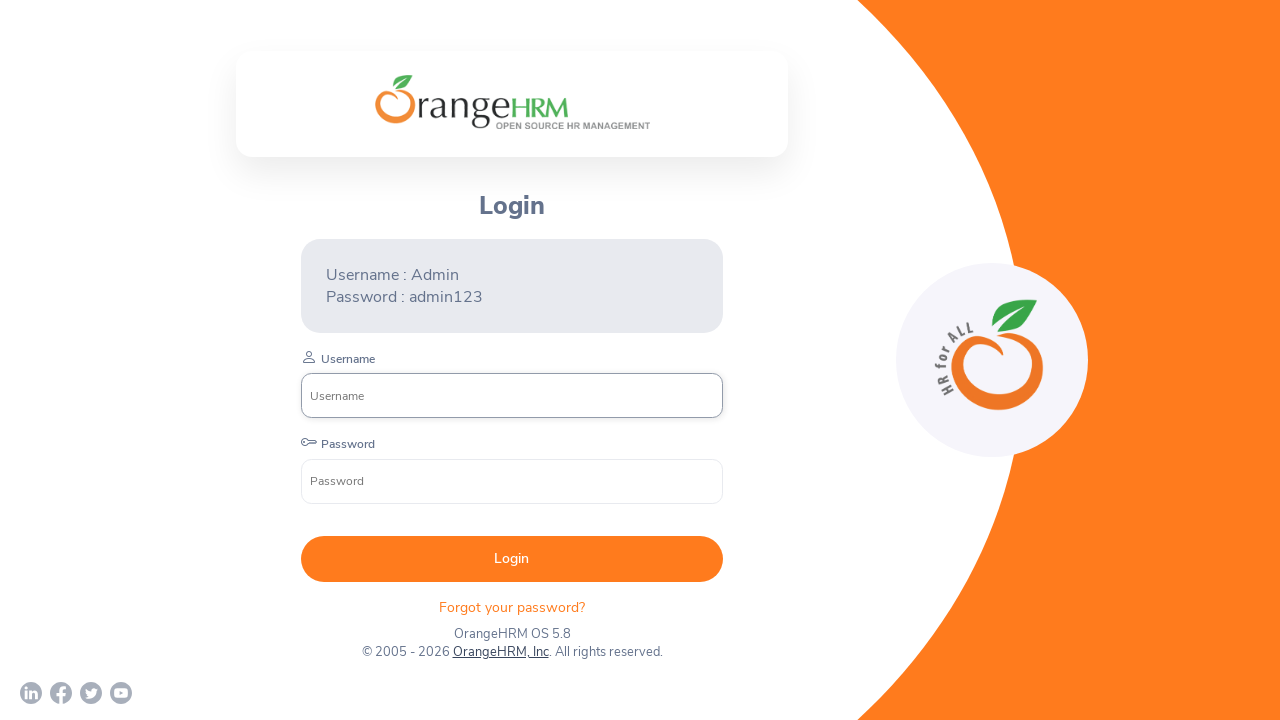

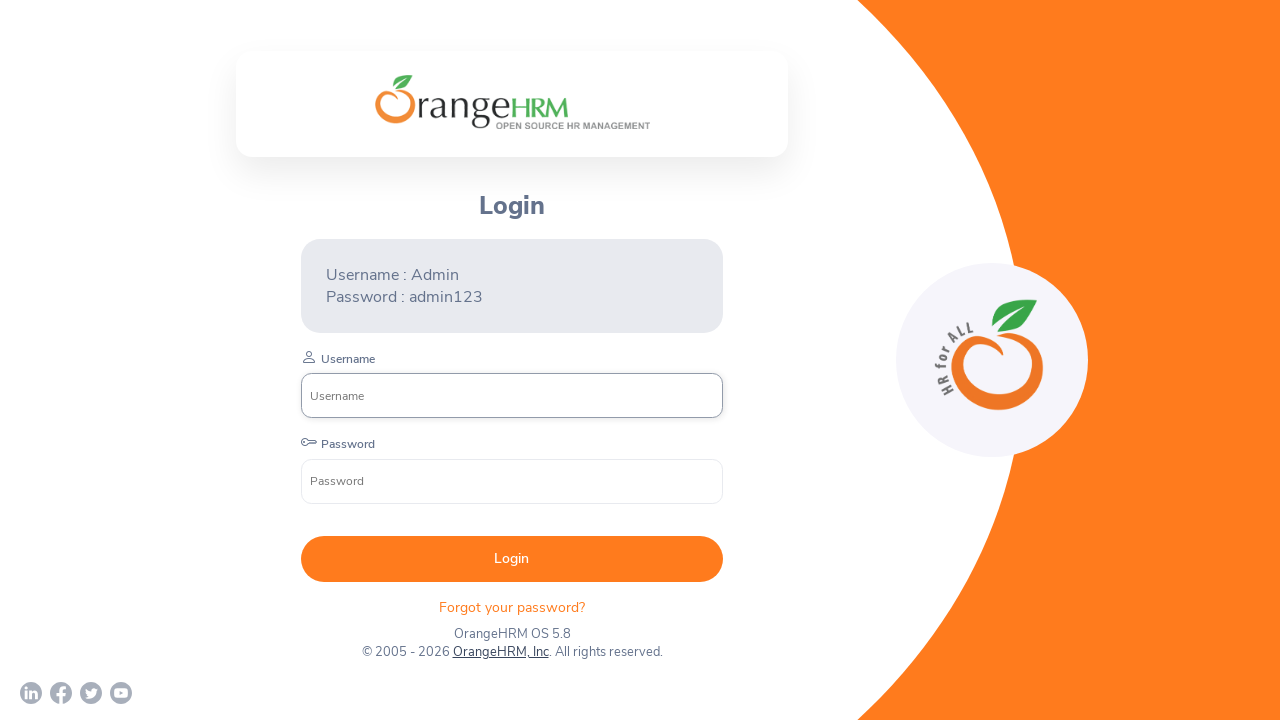